Tests radio button functionality by selecting the male radio option

Starting URL: https://testautomationpractice.blogspot.com/

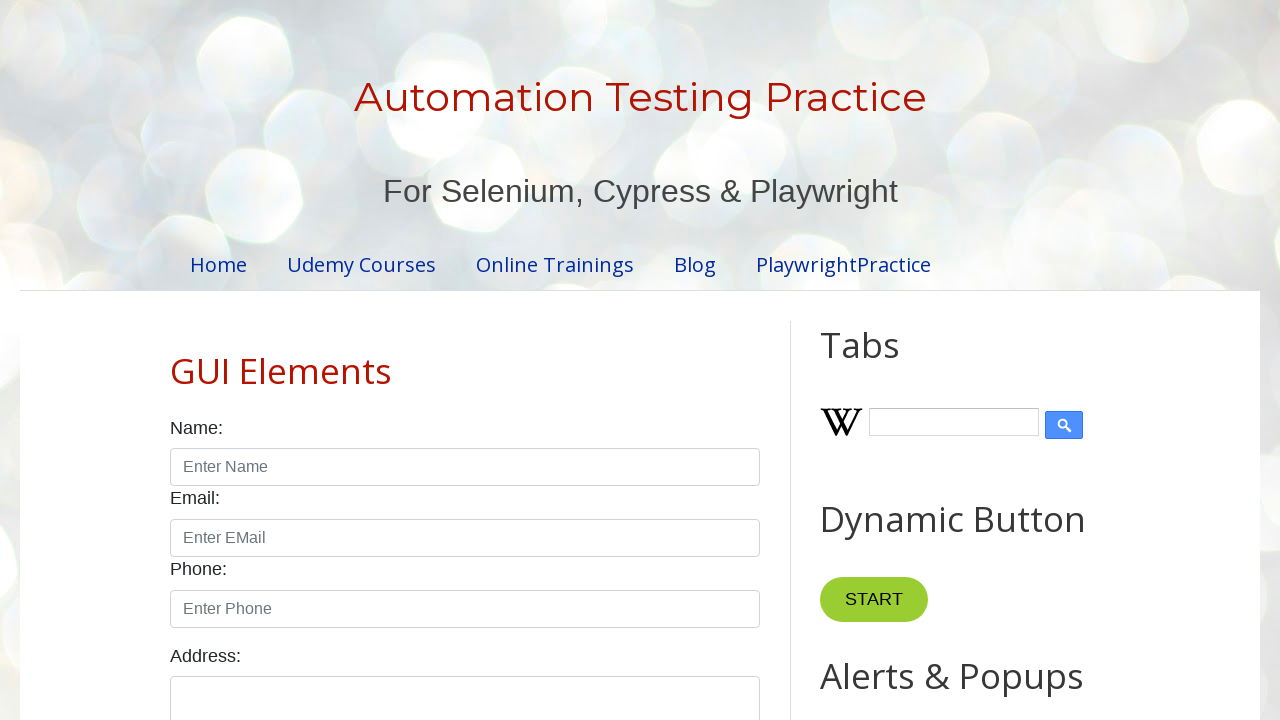

Selected the male radio button at (176, 360) on input[value='male']
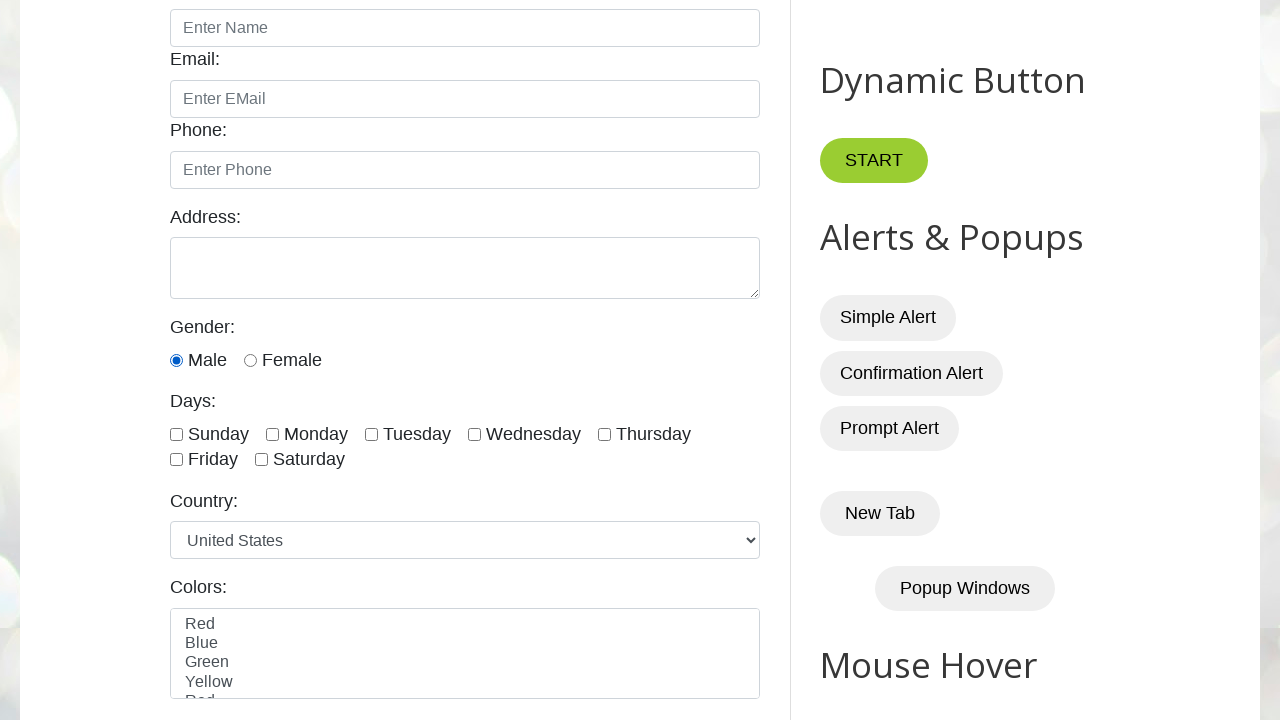

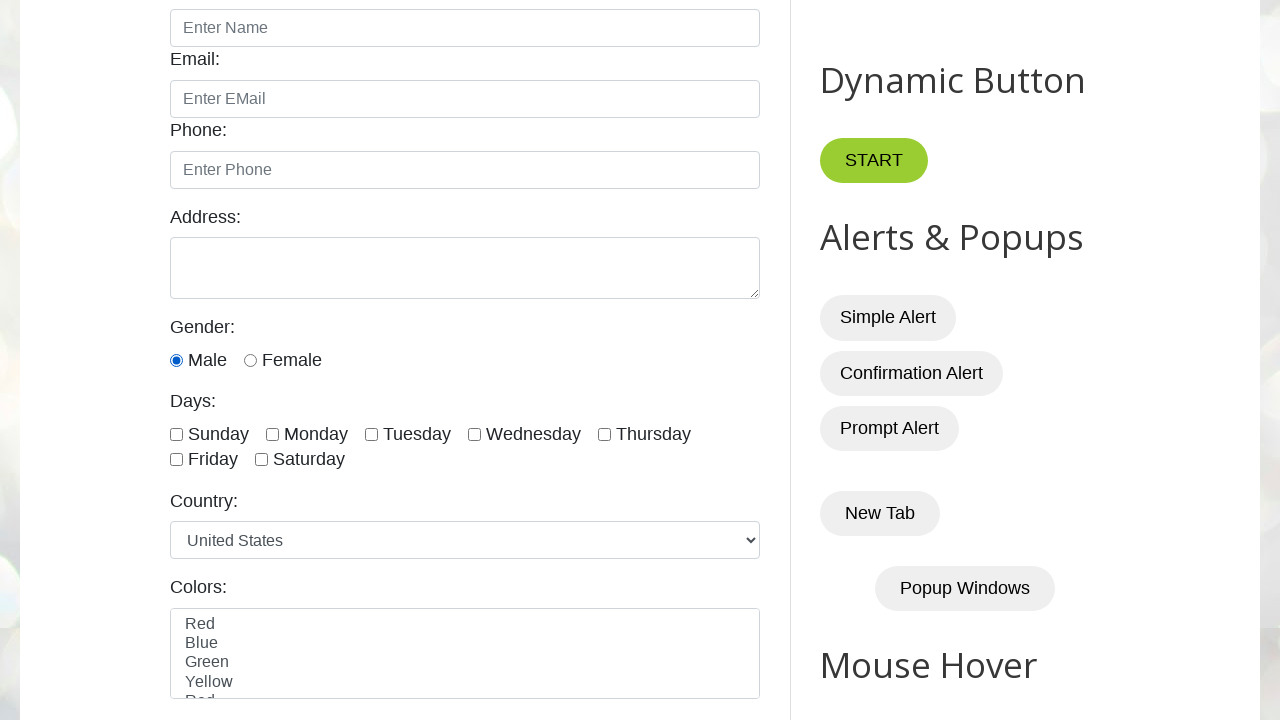